Tests clicking a button with dynamic ID on the UI Testing Playground website

Starting URL: http://uitestingplayground.com/dynamicid

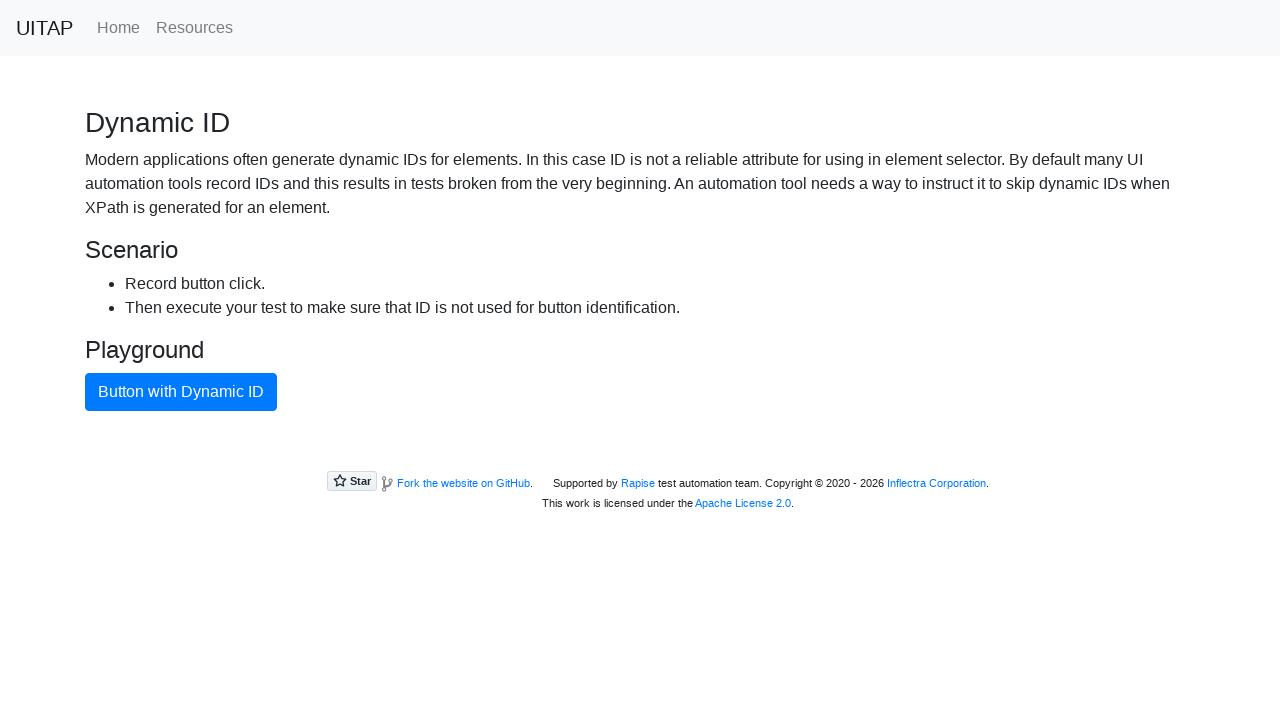

Navigated to UI Testing Playground Dynamic ID page
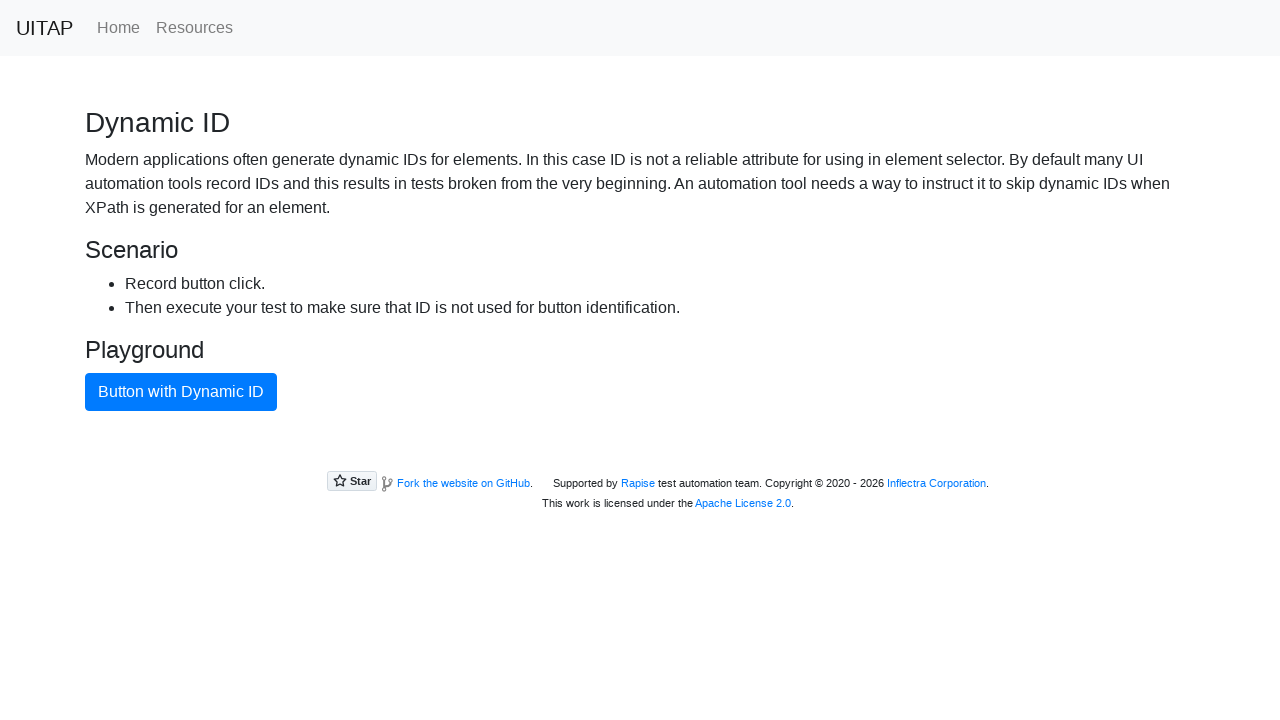

Clicked button with dynamic ID at (181, 392) on .btn-primary[type="button"]
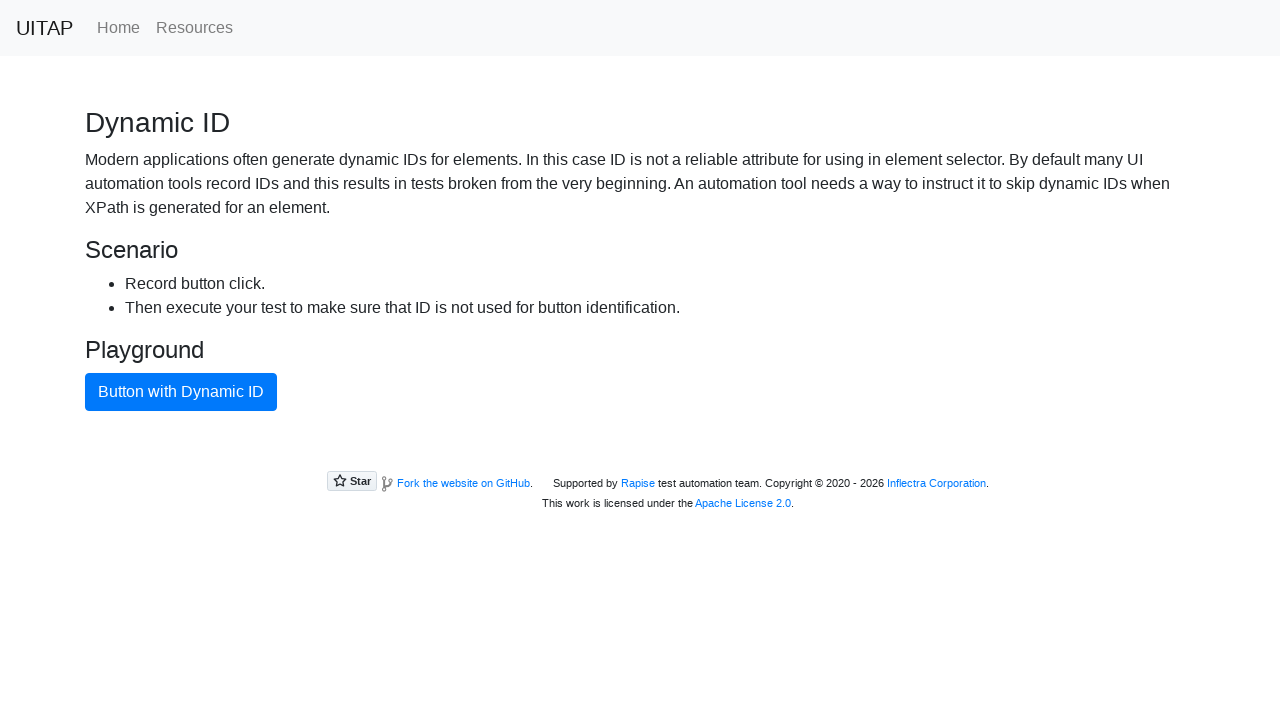

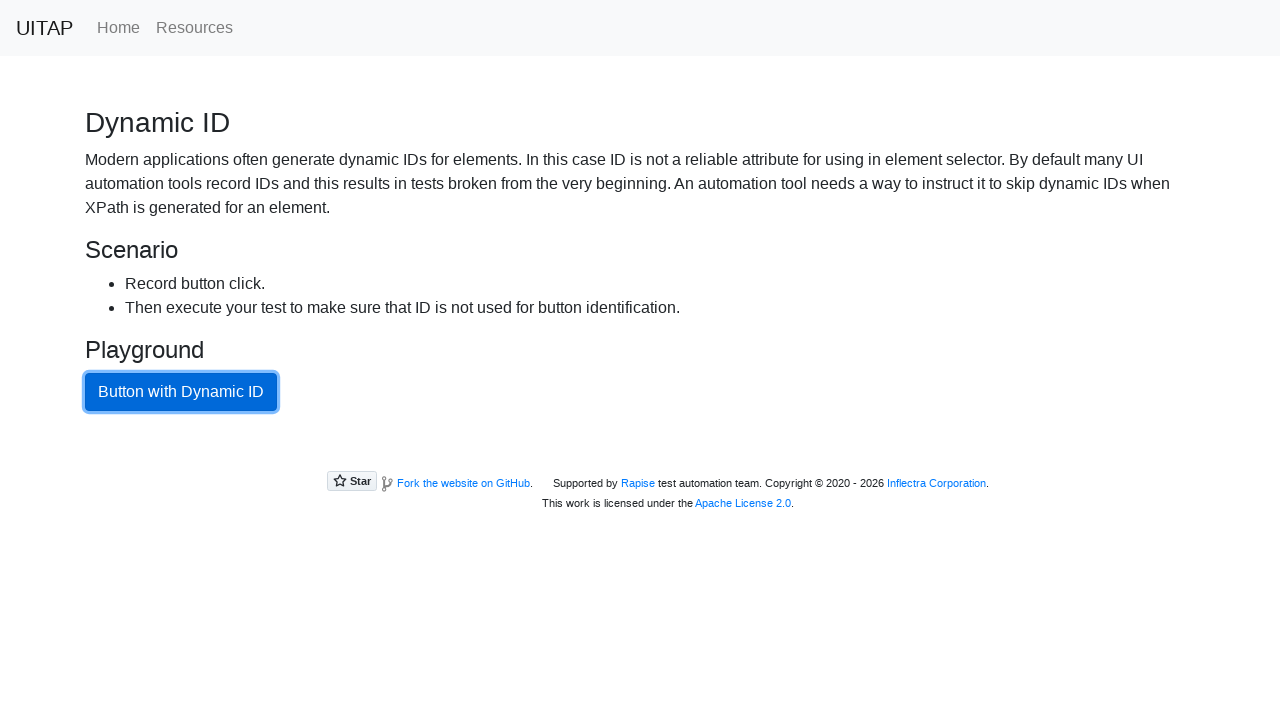